Tests tooltip functionality by hovering over different tooltip elements and verifying their tooltip text attributes

Starting URL: https://qatraining.fr/pages/features/tooltip.html

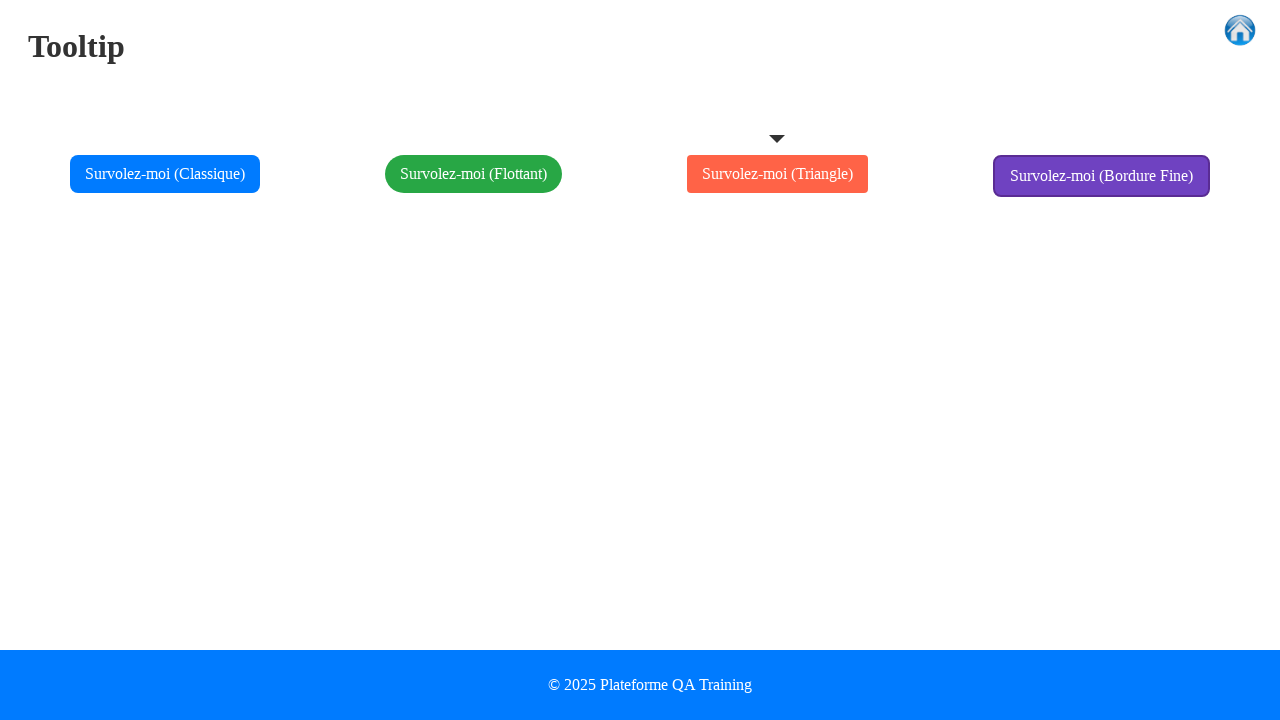

Hovered over classic tooltip element at (165, 174) on .tooltip-classic
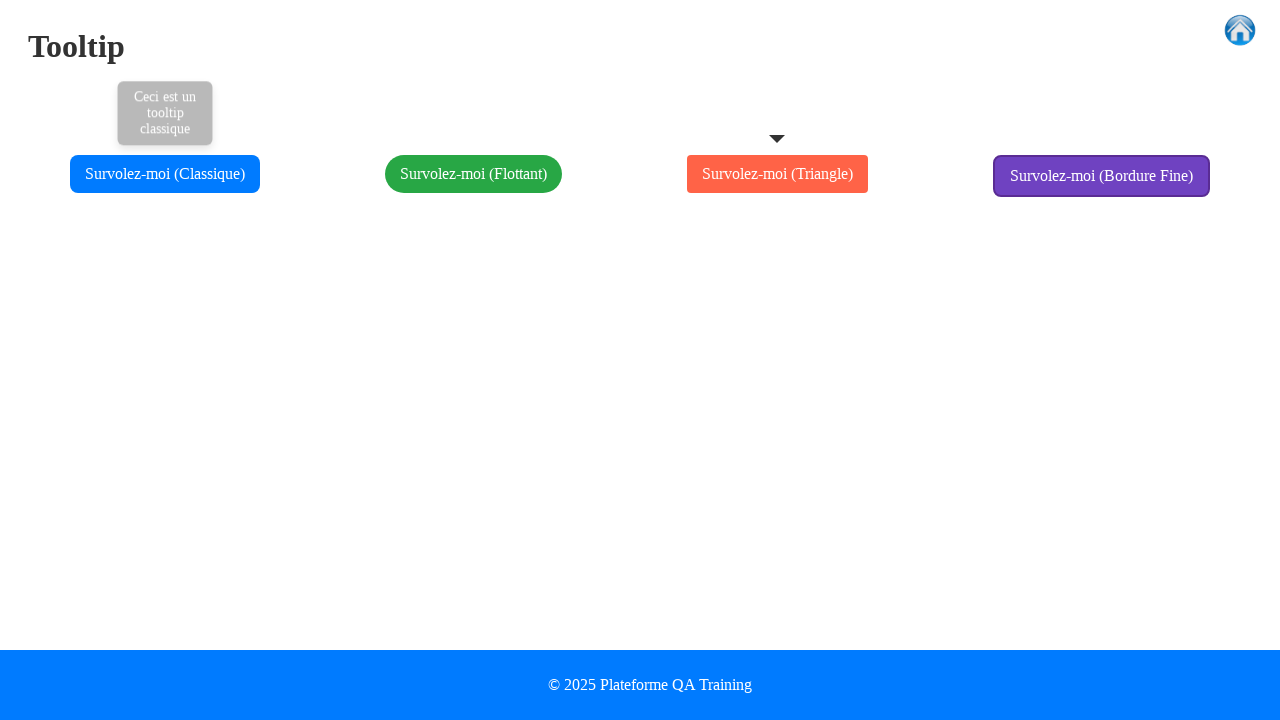

Retrieved data-tooltip attribute from classic tooltip
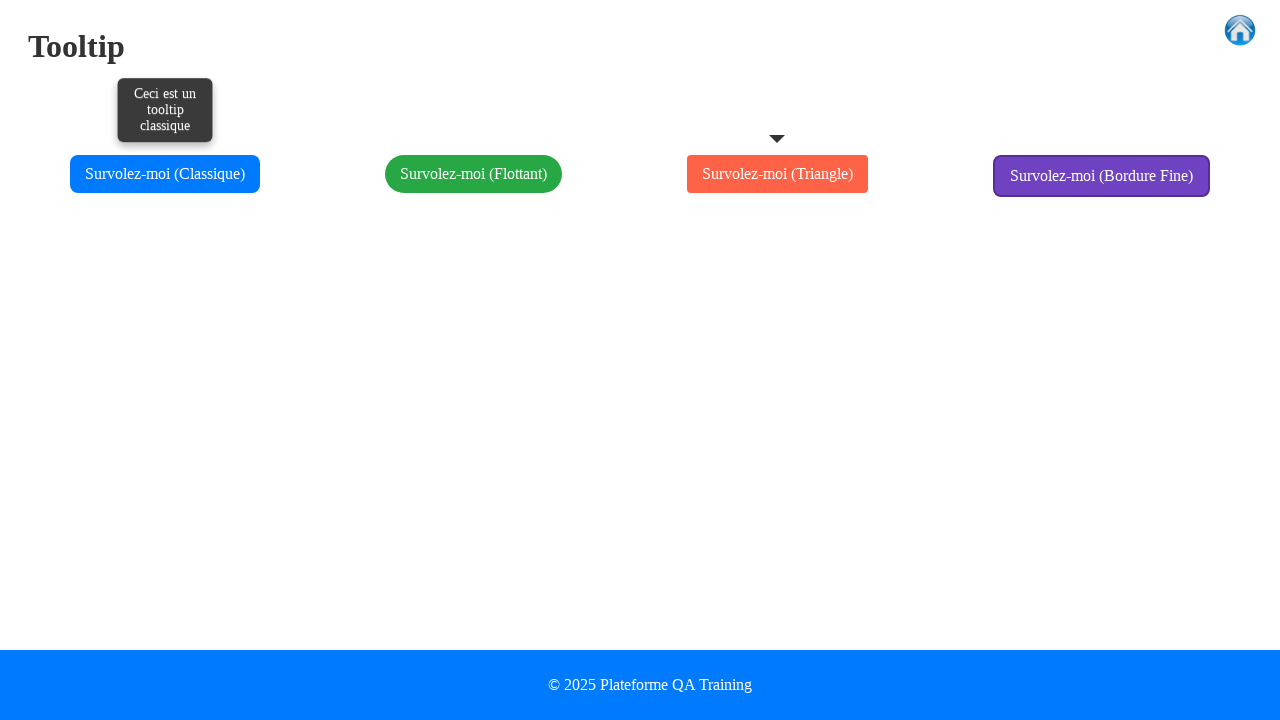

Verified classic tooltip text matches expected value: 'Ceci est un tooltip classique'
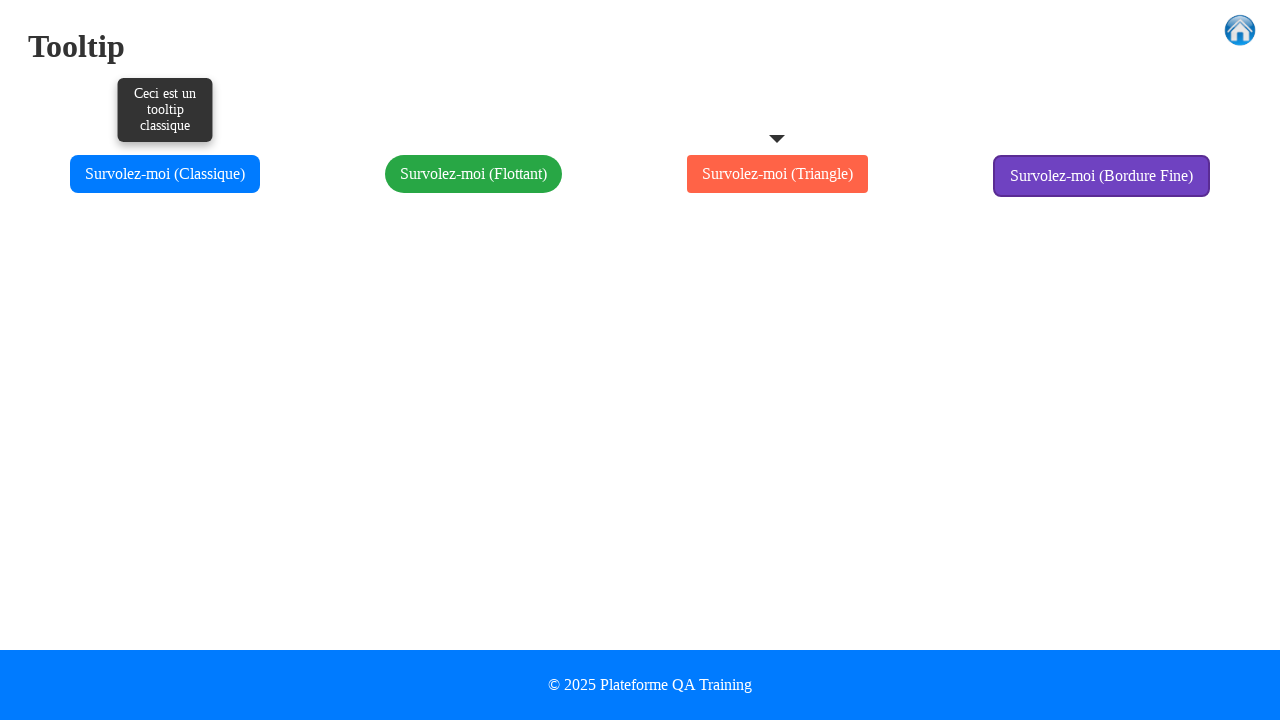

Hovered over float tooltip element at (474, 174) on .tooltip-float
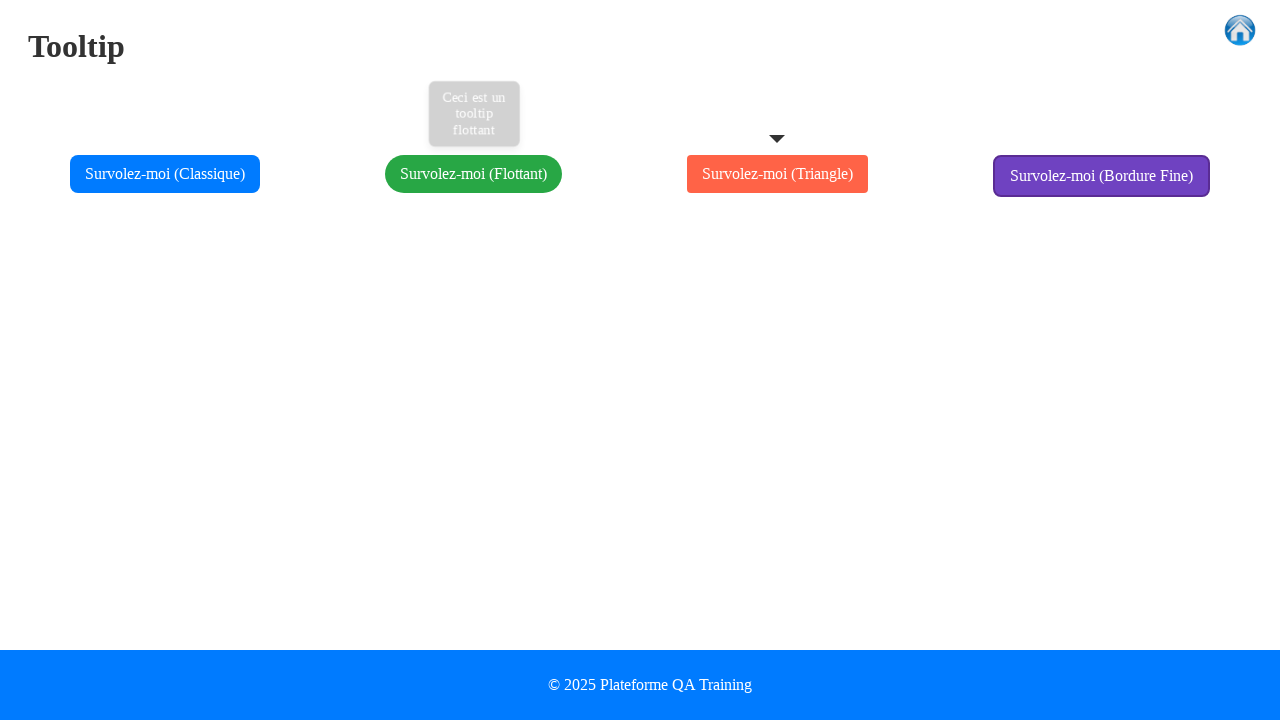

Retrieved data-tooltip attribute from float tooltip
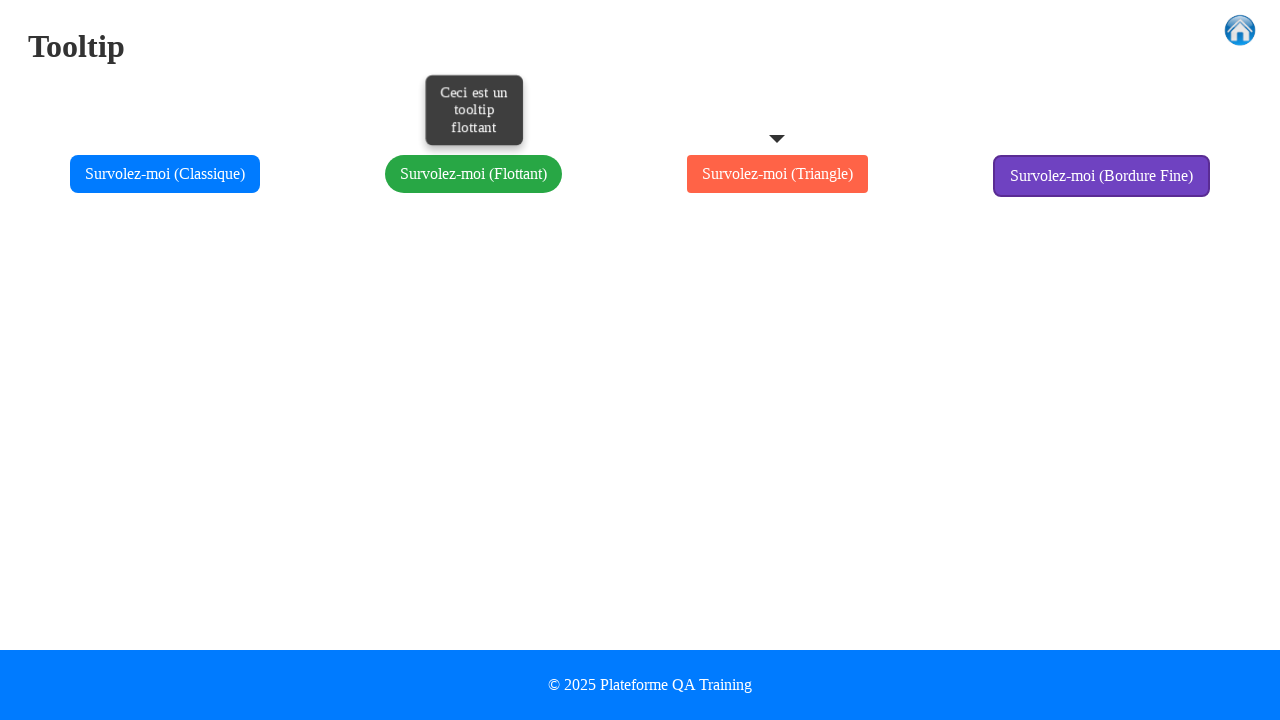

Verified float tooltip text matches expected value: 'Ceci est un tooltip flottant'
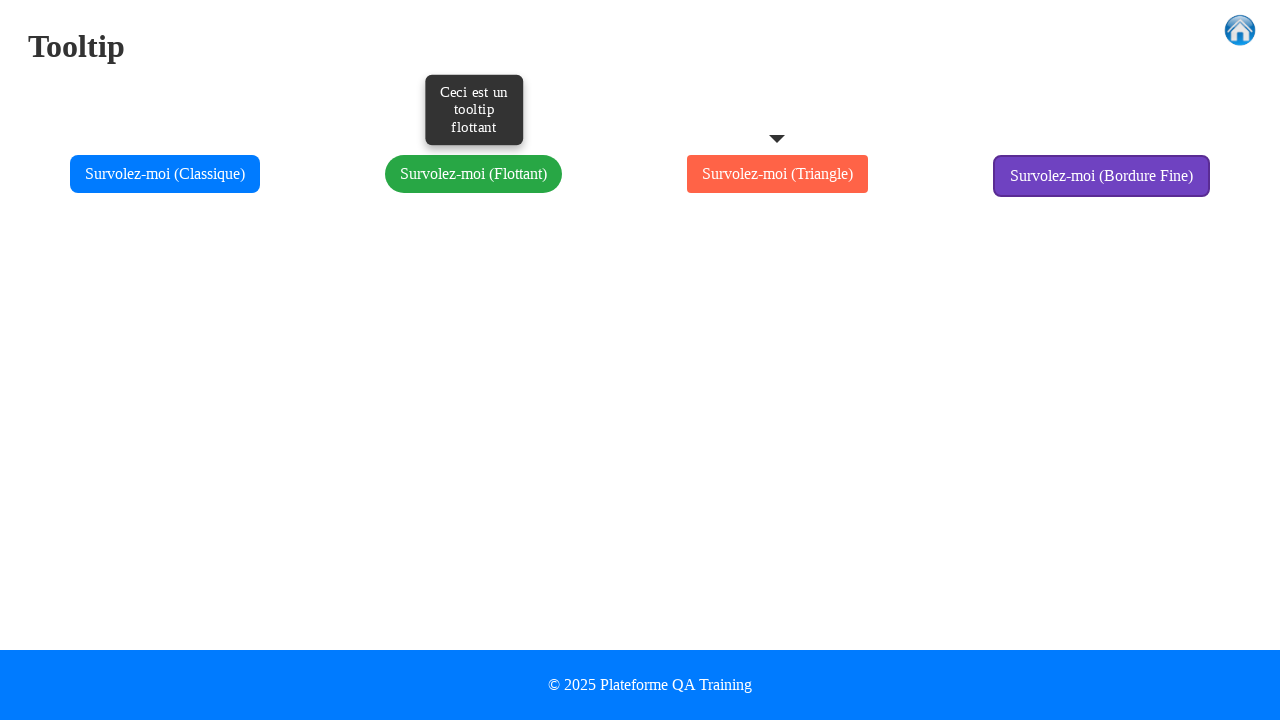

Hovered over triangle tooltip element at (777, 174) on .tooltip-triangle
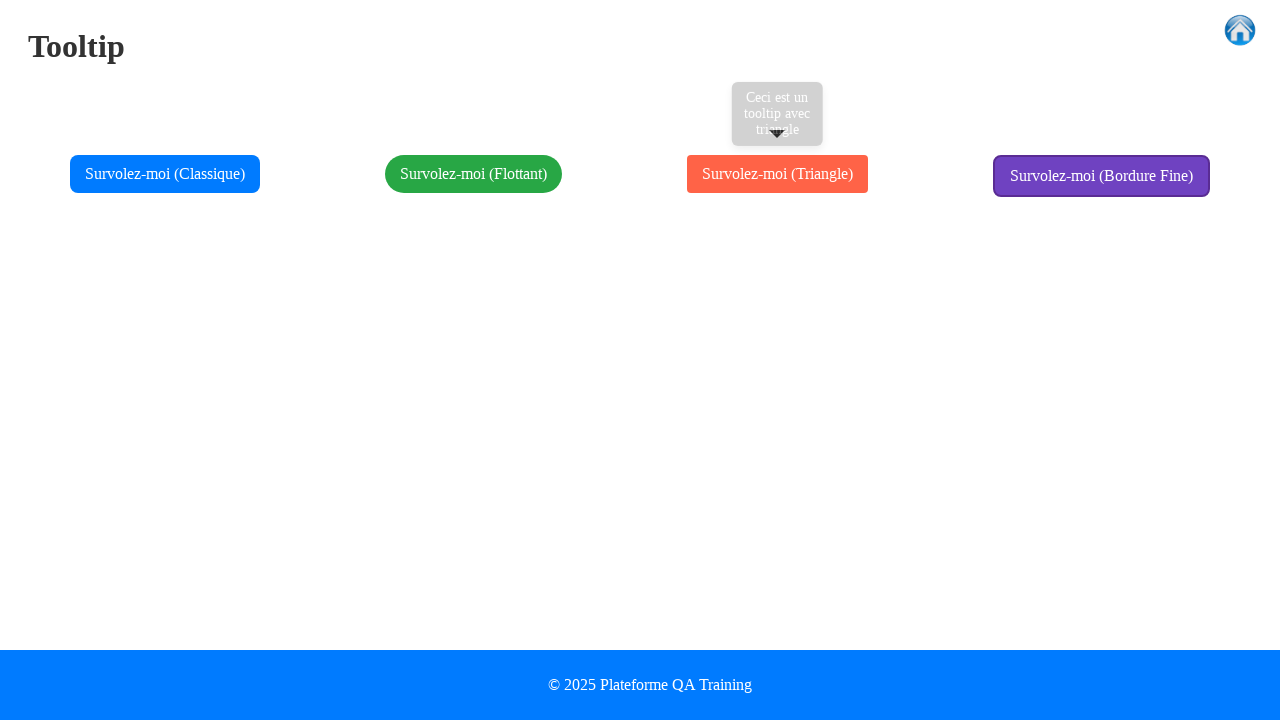

Retrieved data-tooltip attribute from triangle tooltip
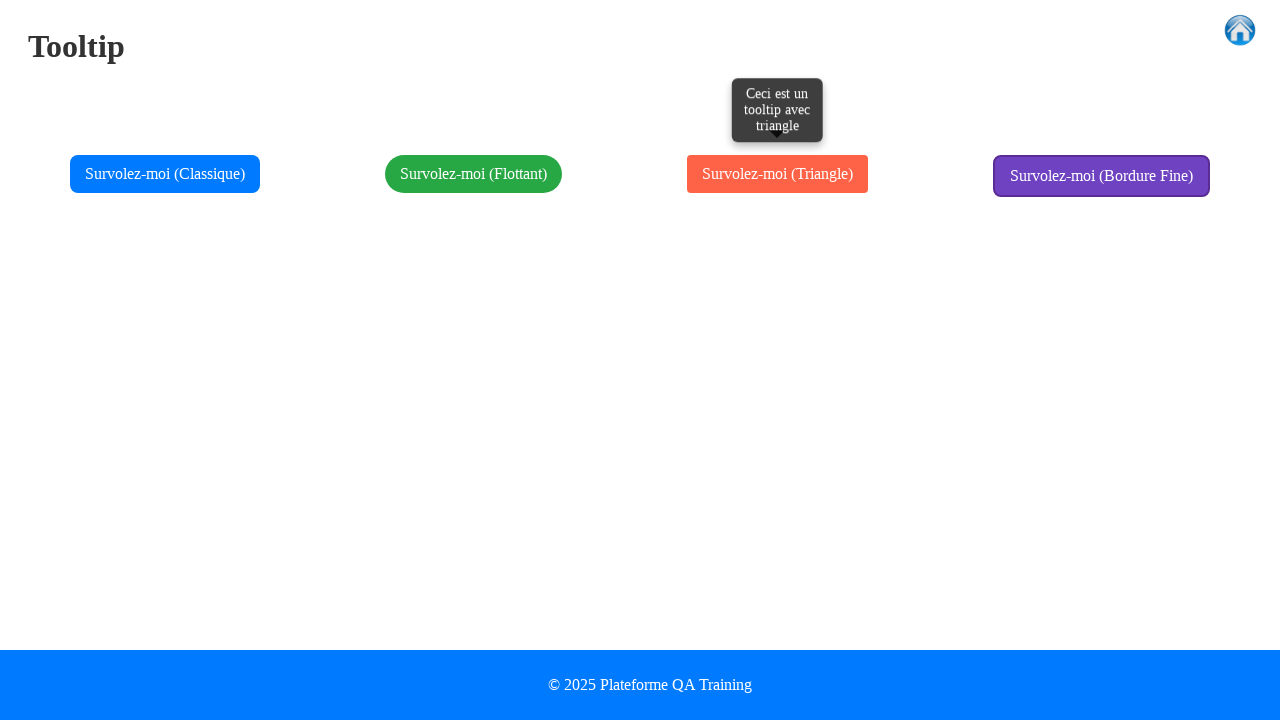

Verified triangle tooltip text matches expected value: 'Ceci est un tooltip avec triangle'
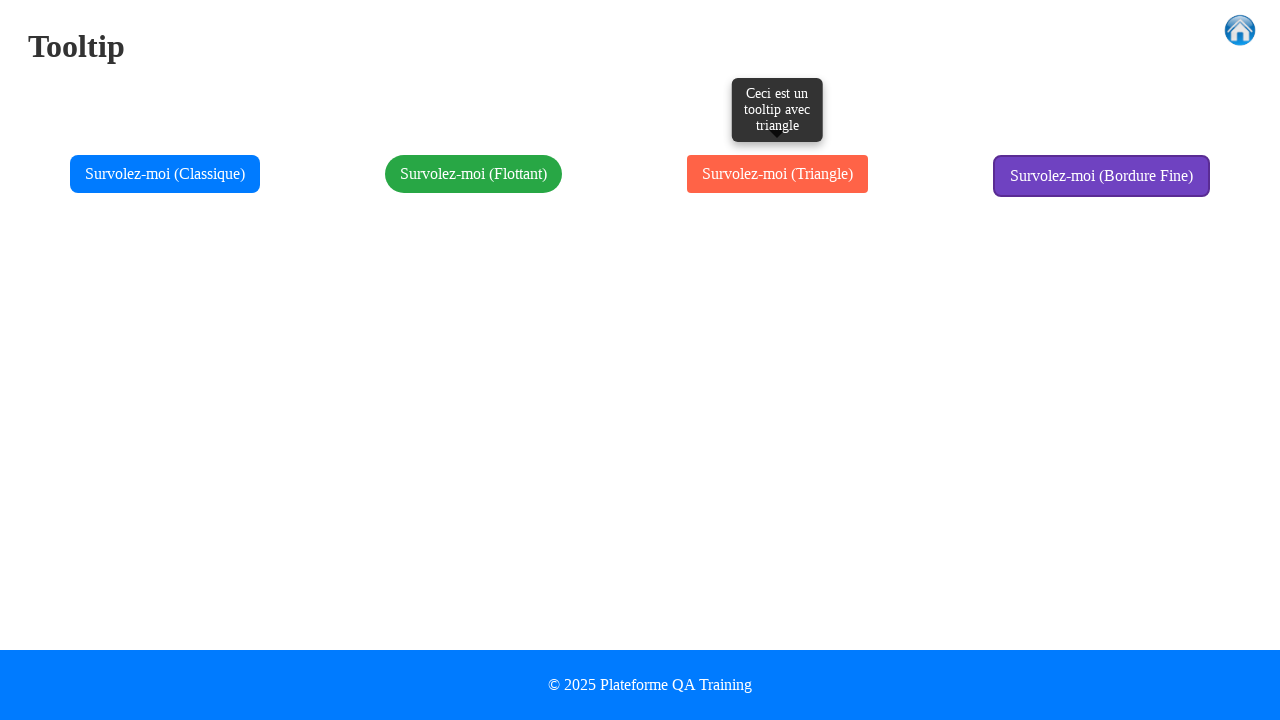

Hovered over border tooltip element at (1101, 176) on .tooltip-border
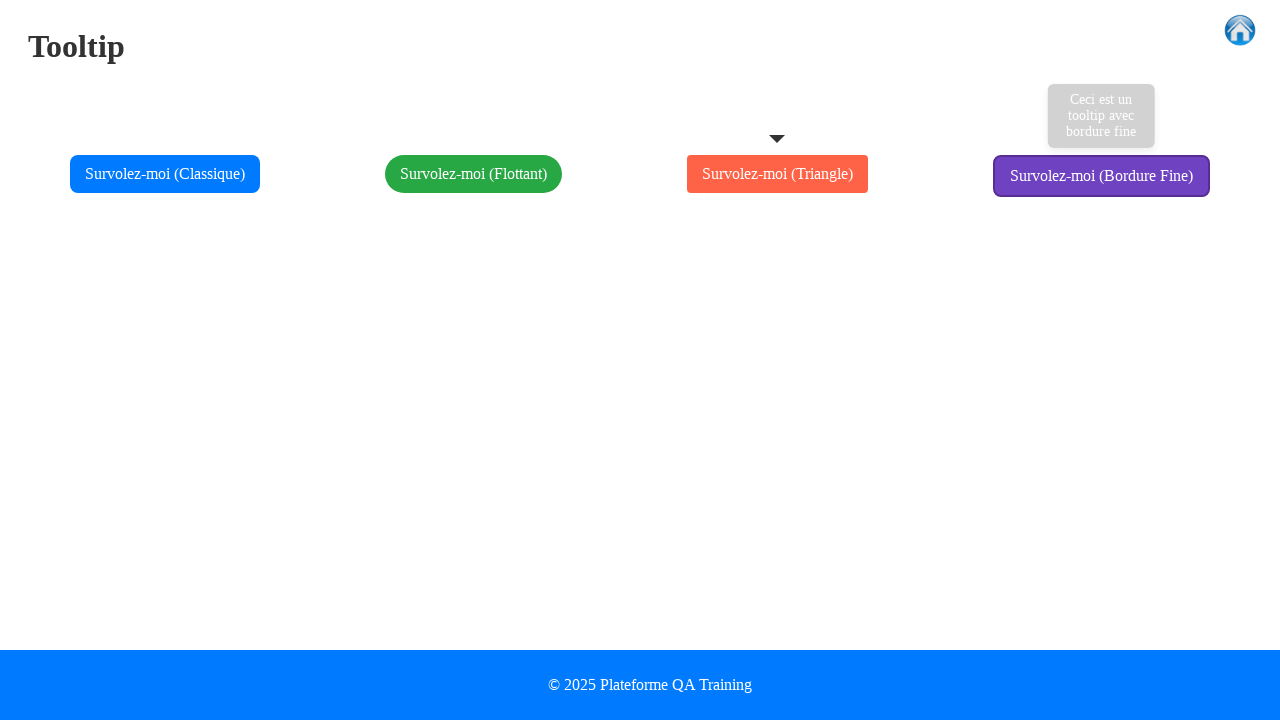

Retrieved data-tooltip attribute from border tooltip
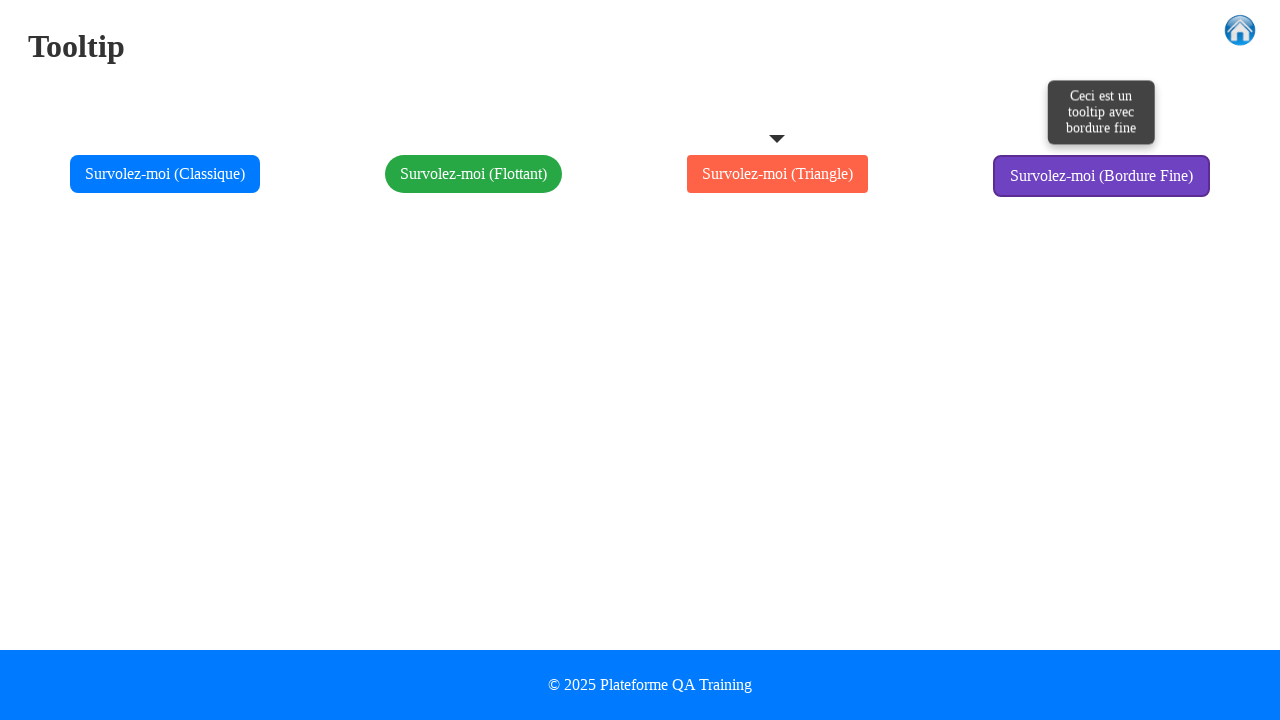

Verified border tooltip text matches expected value: 'Ceci est un tooltip avec bordure fine'
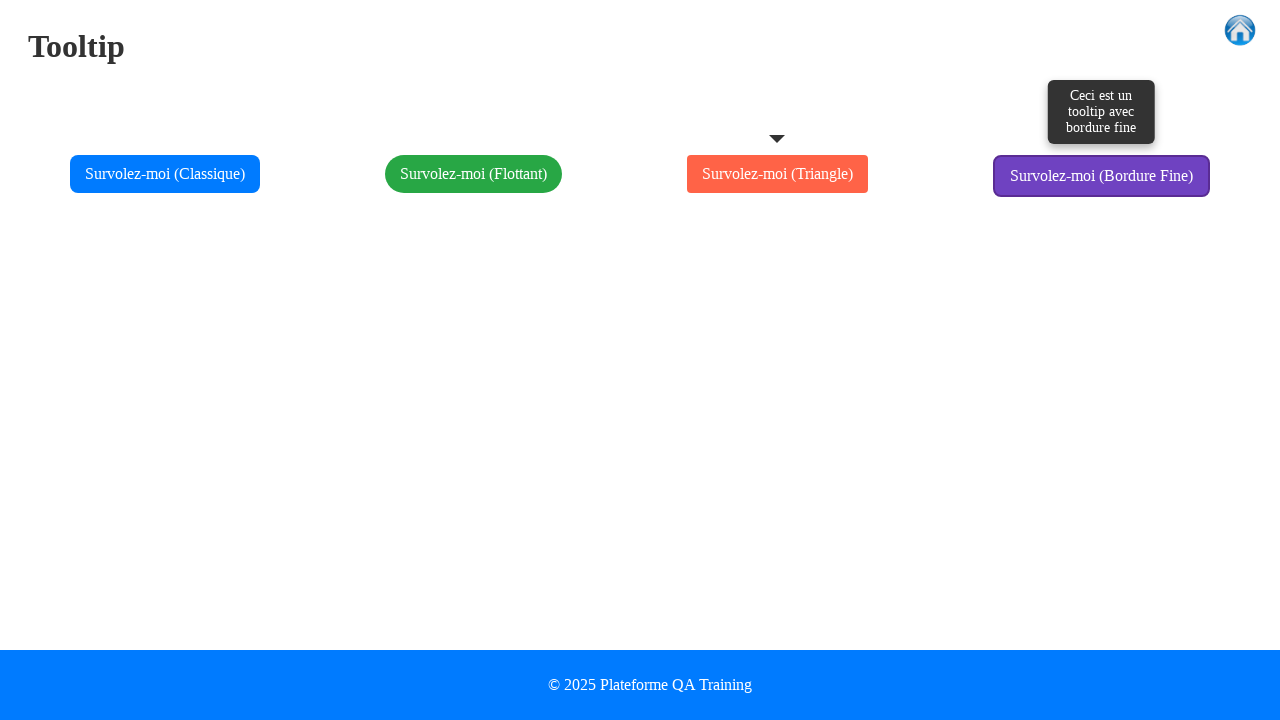

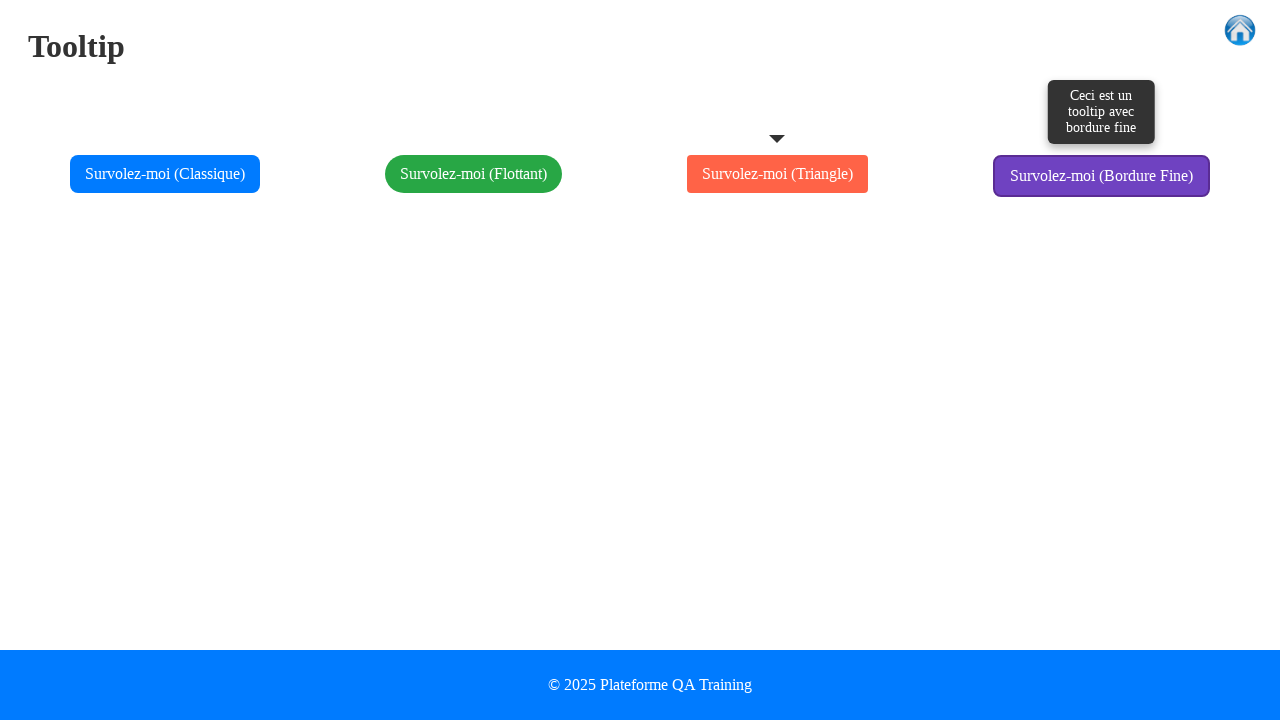